Tests image gallery functionality by clicking the full image button to display a larger image

Starting URL: https://data-class-jpl-space.s3.amazonaws.com/JPL_Space/index.html

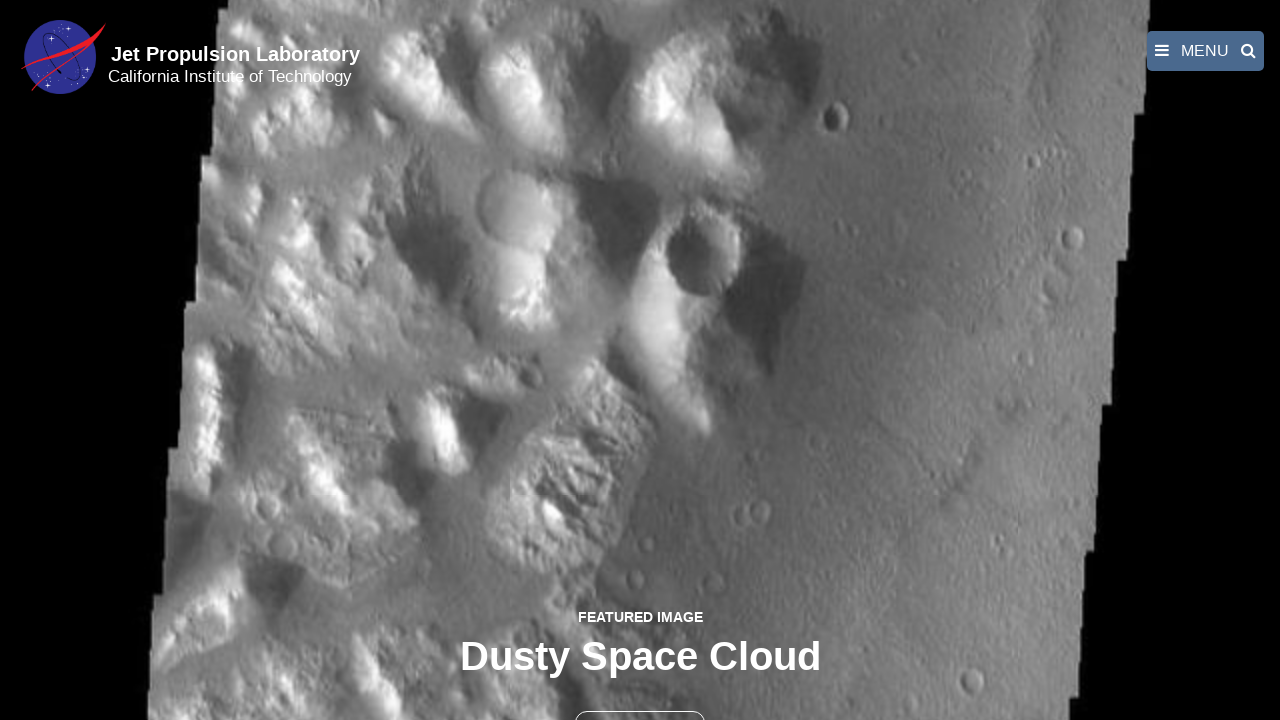

Clicked the full image button to display larger image at (640, 699) on button >> nth=1
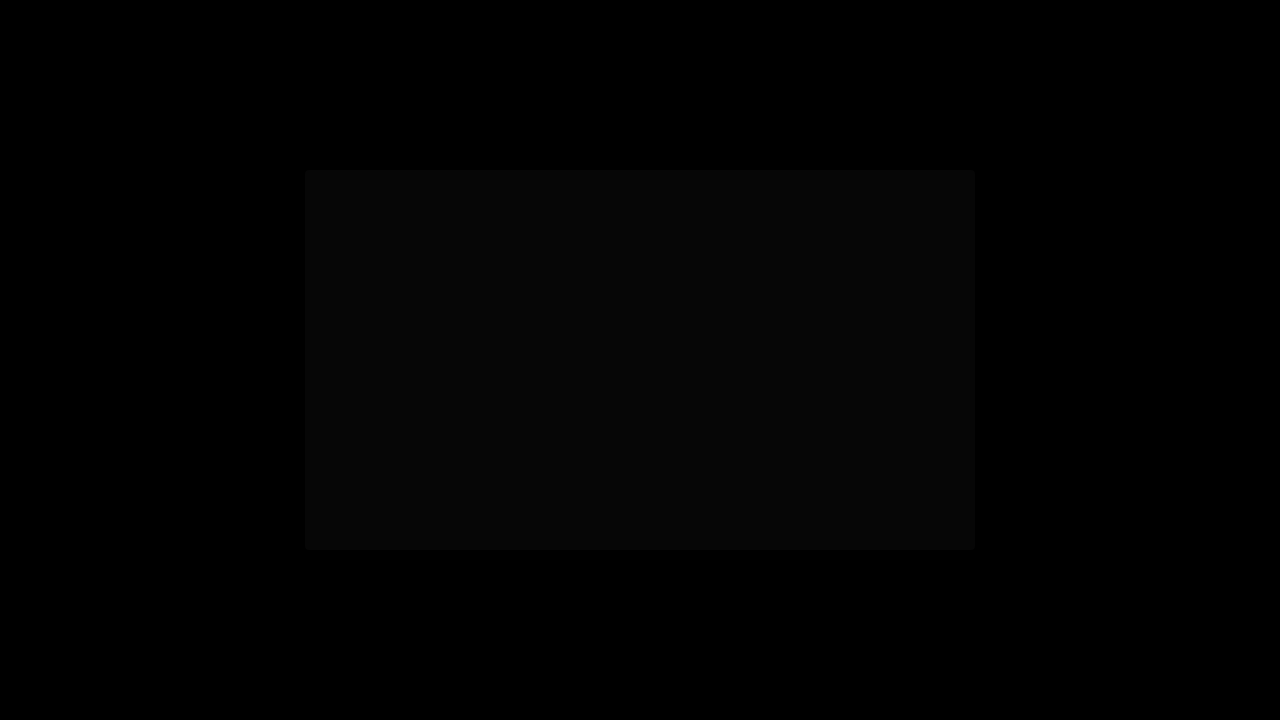

Fancybox image gallery loaded and displayed
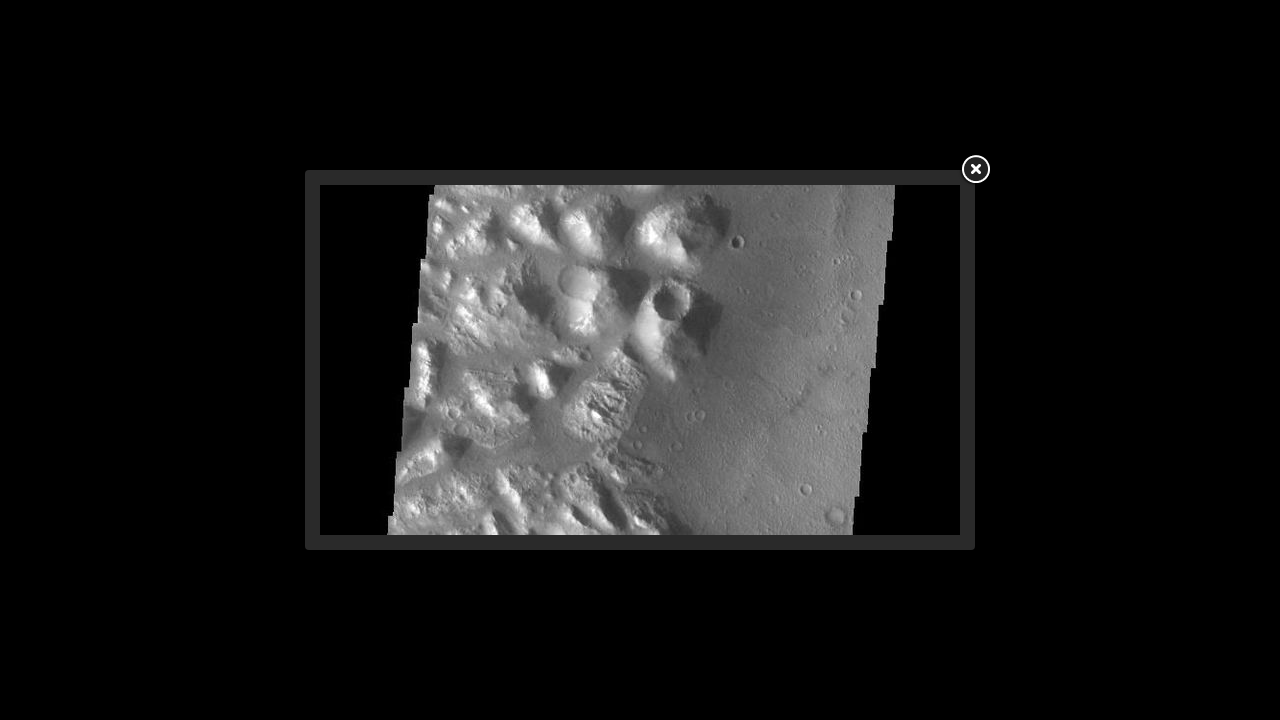

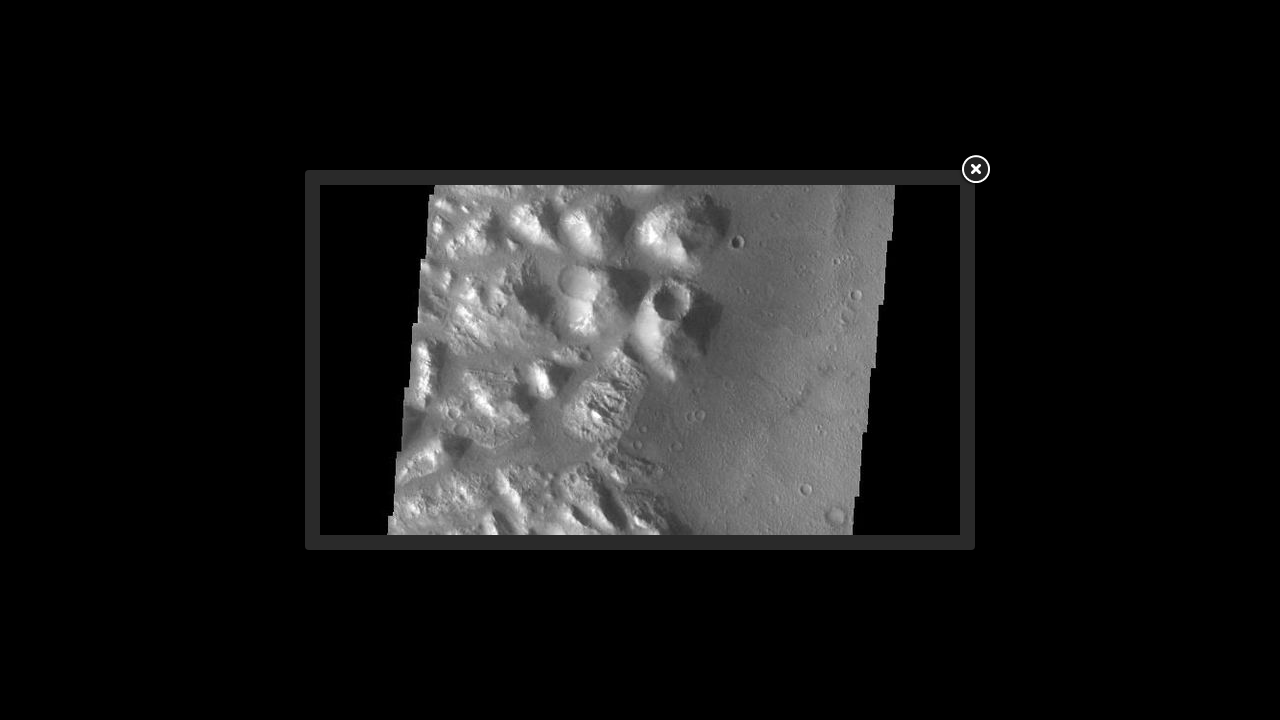